Tests JavaScript alert functionality by clicking the alert button, reading the alert message, and accepting it

Starting URL: https://the-internet.herokuapp.com/javascript_alerts

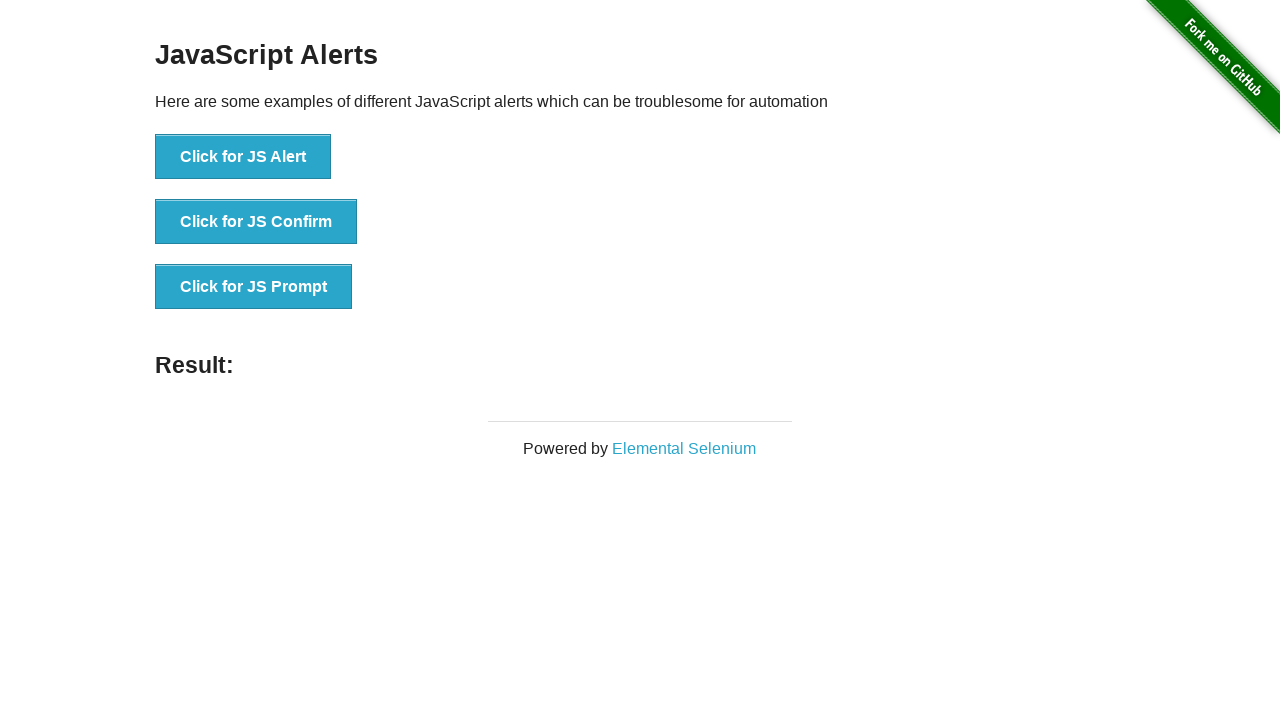

Clicked button to trigger JavaScript alert at (243, 157) on xpath=//button[@onclick='jsAlert()']
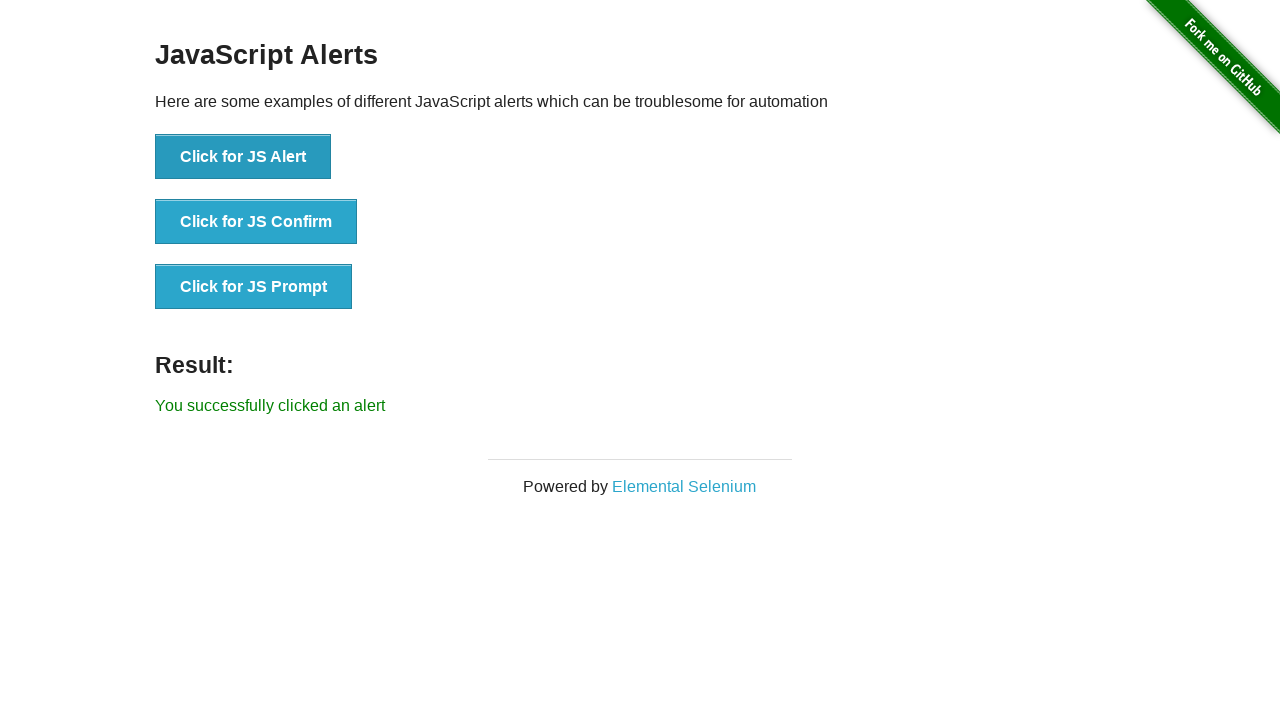

Set up dialog handler to accept alerts
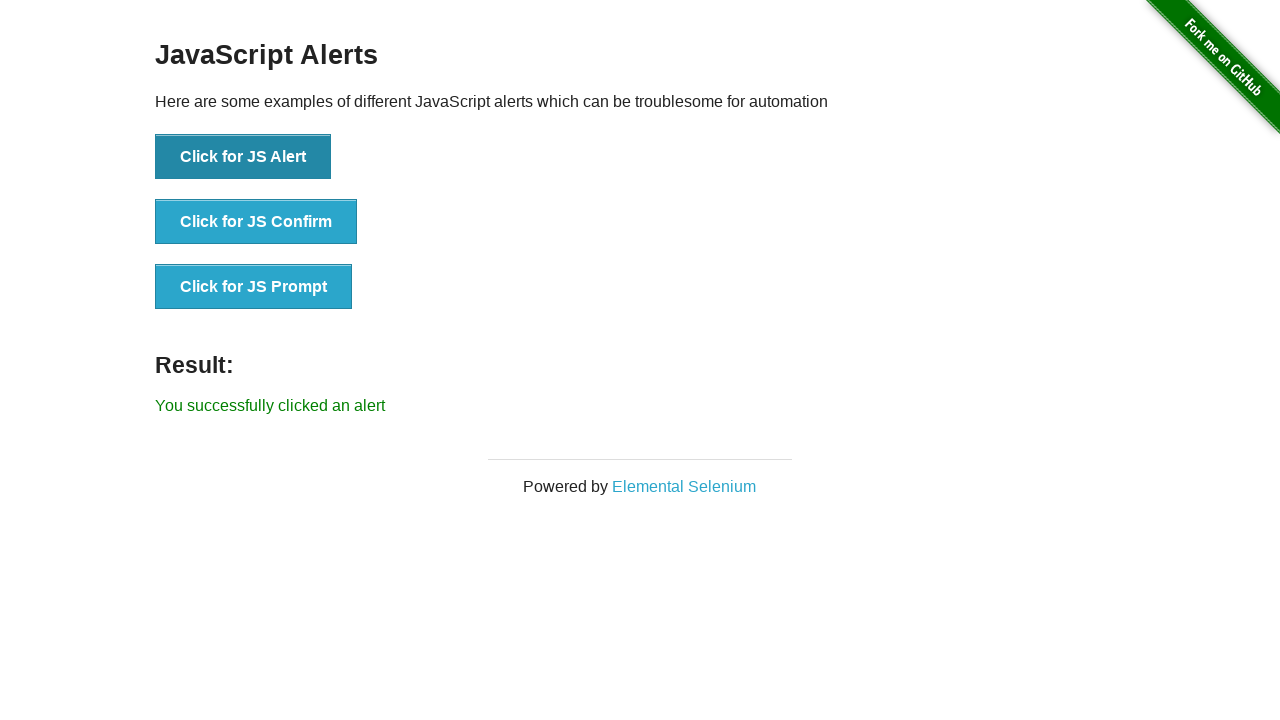

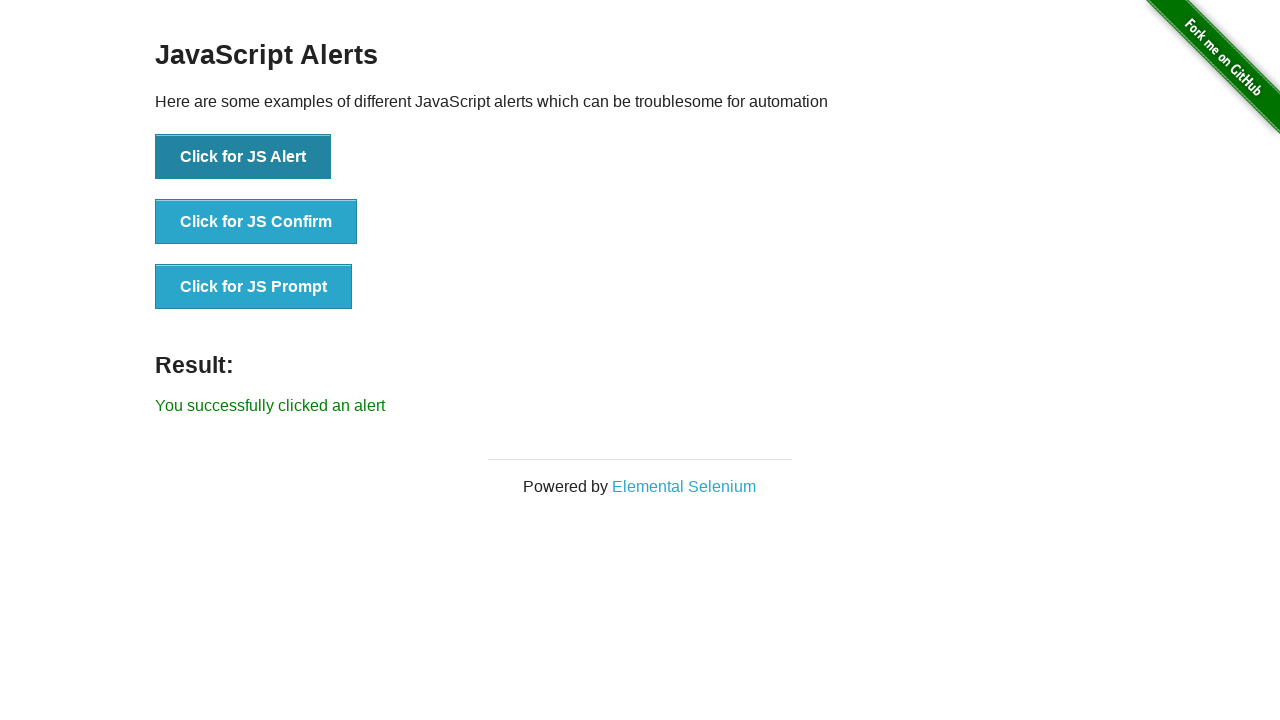